Tests the dynamic content page by verifying that the page title and content text elements are present and not empty.

Starting URL: https://the-internet.herokuapp.com/dynamic_content

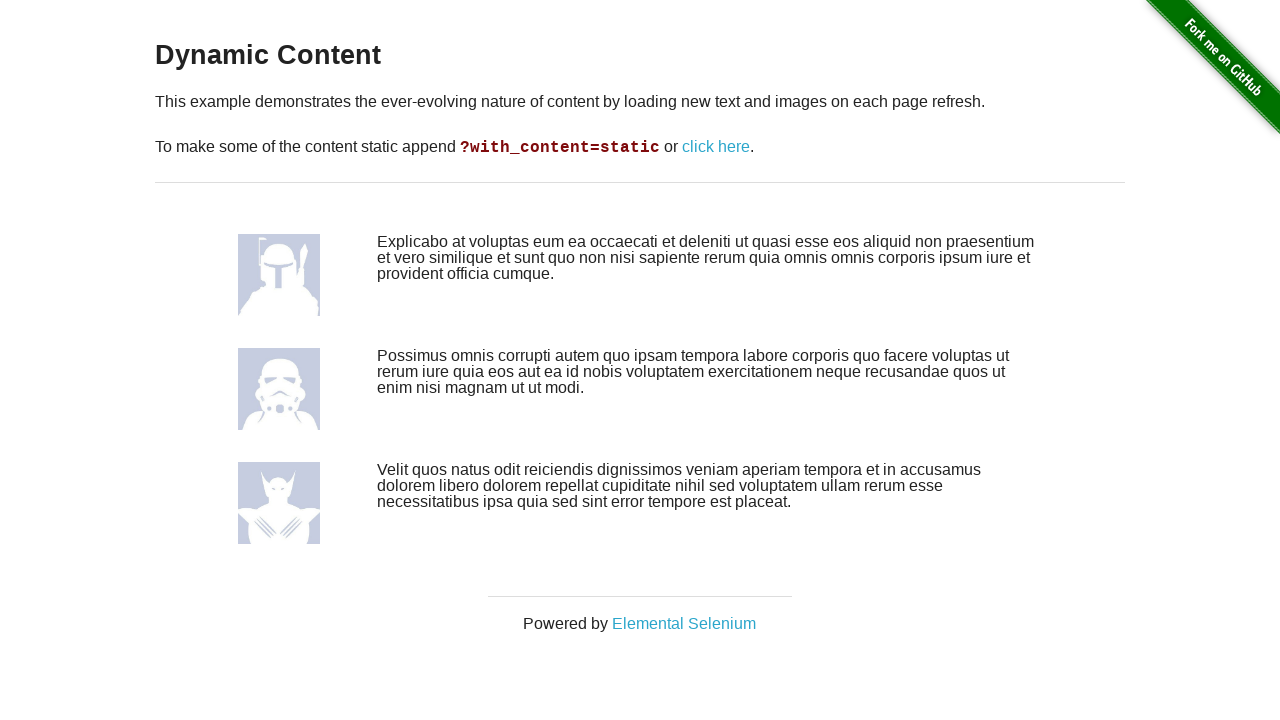

Navigated to dynamic content page
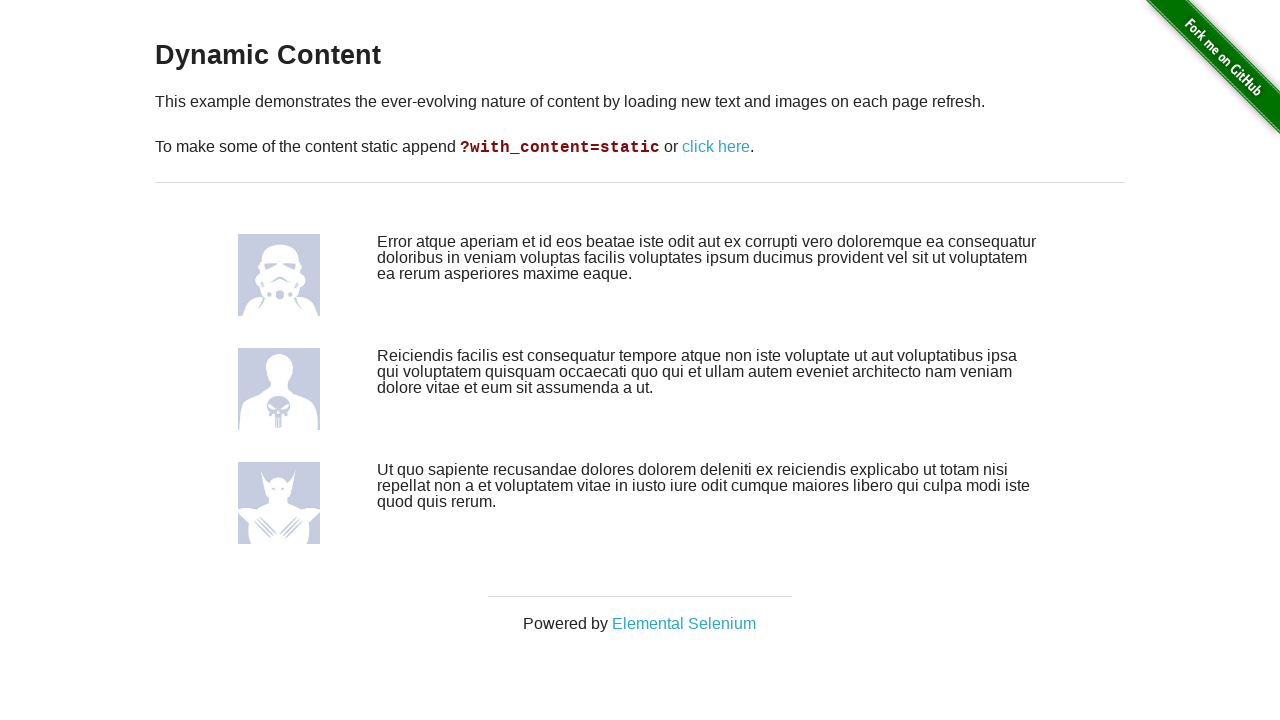

Page title element (h3) loaded
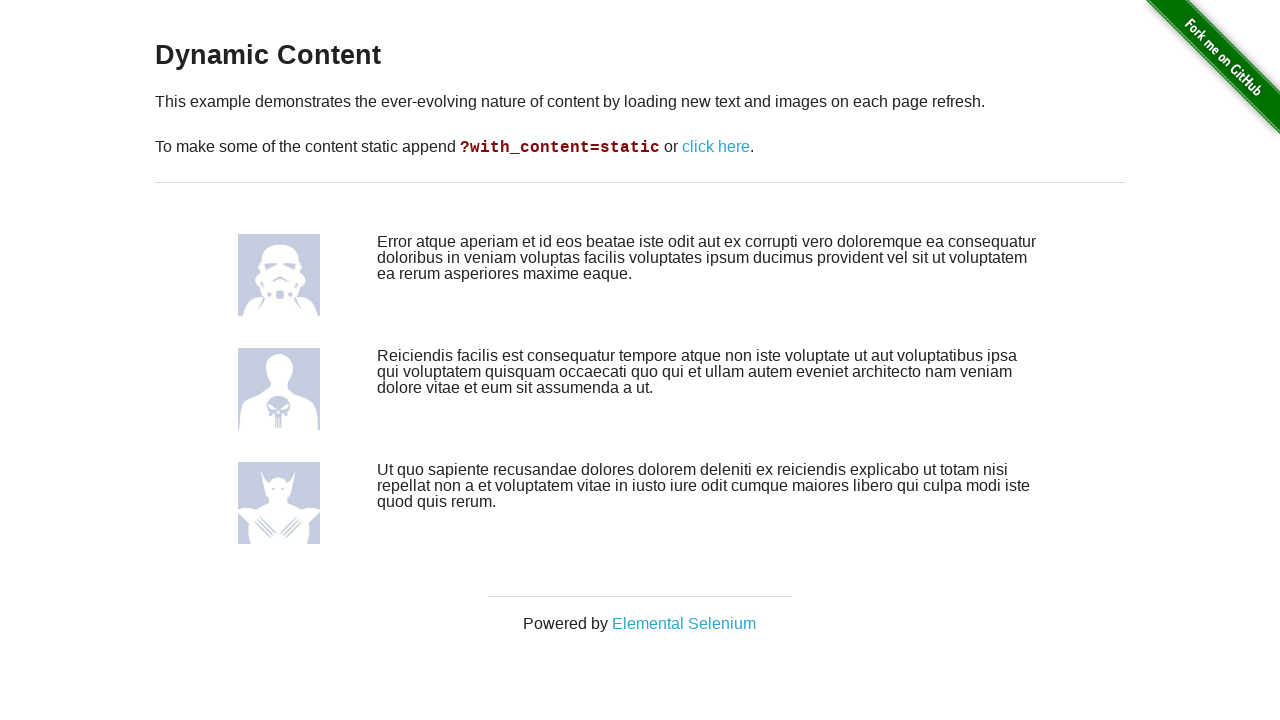

Retrieved page title text
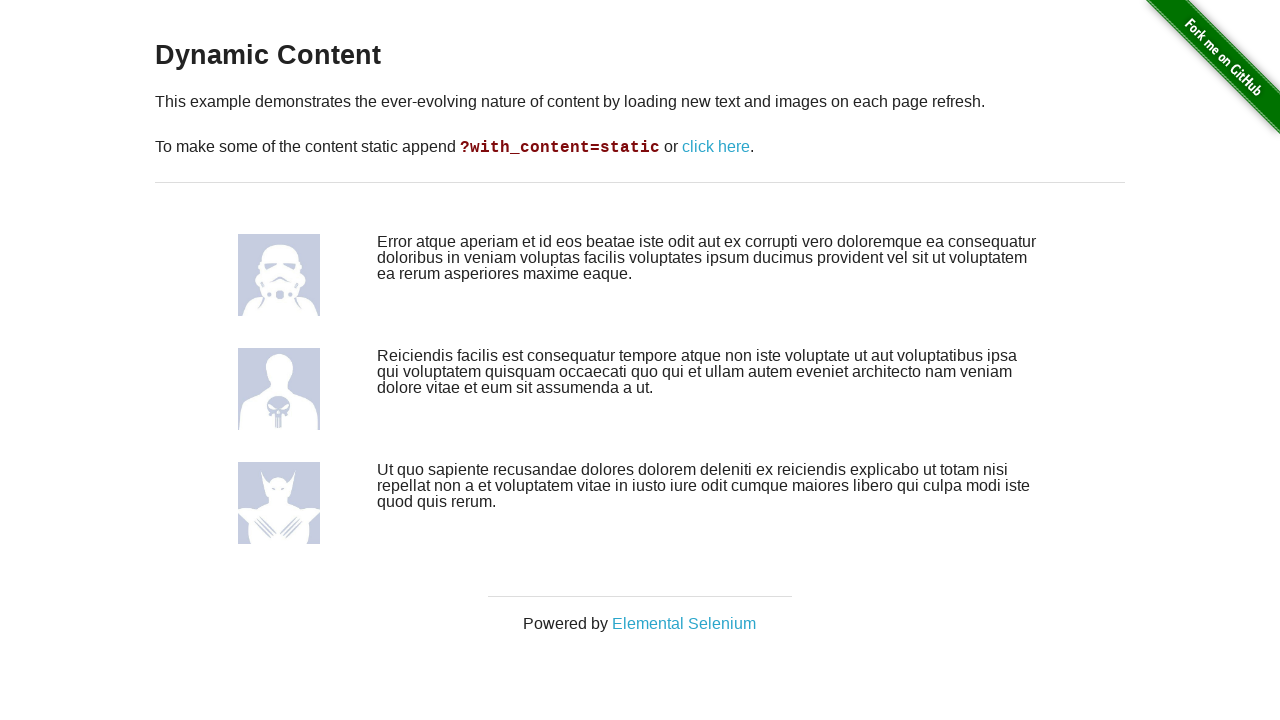

Verified page title is not empty
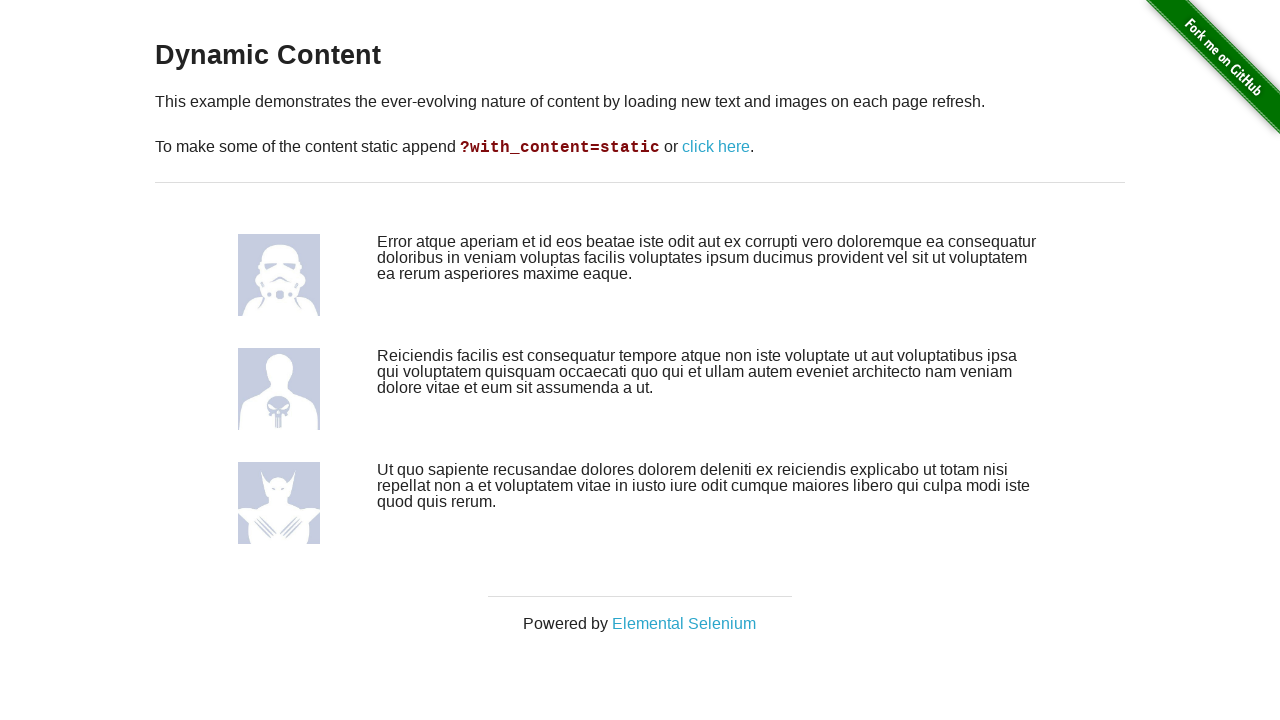

Content row elements loaded
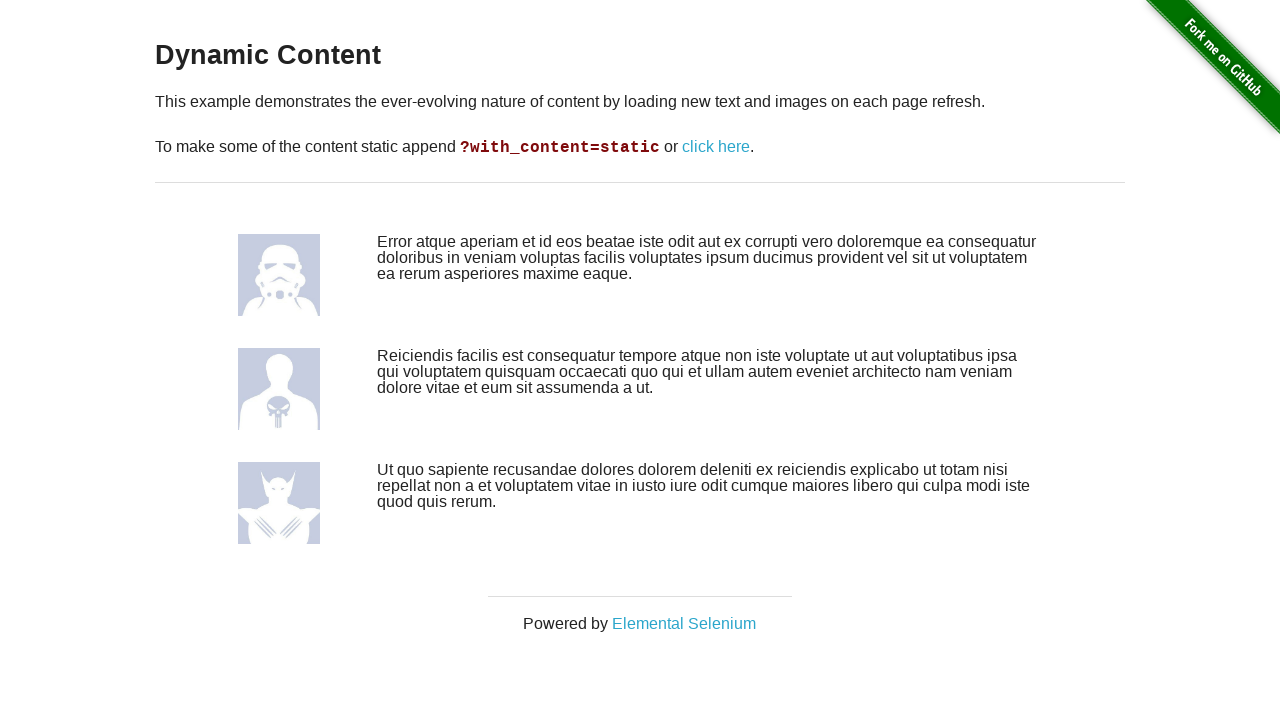

Retrieved content text from first row
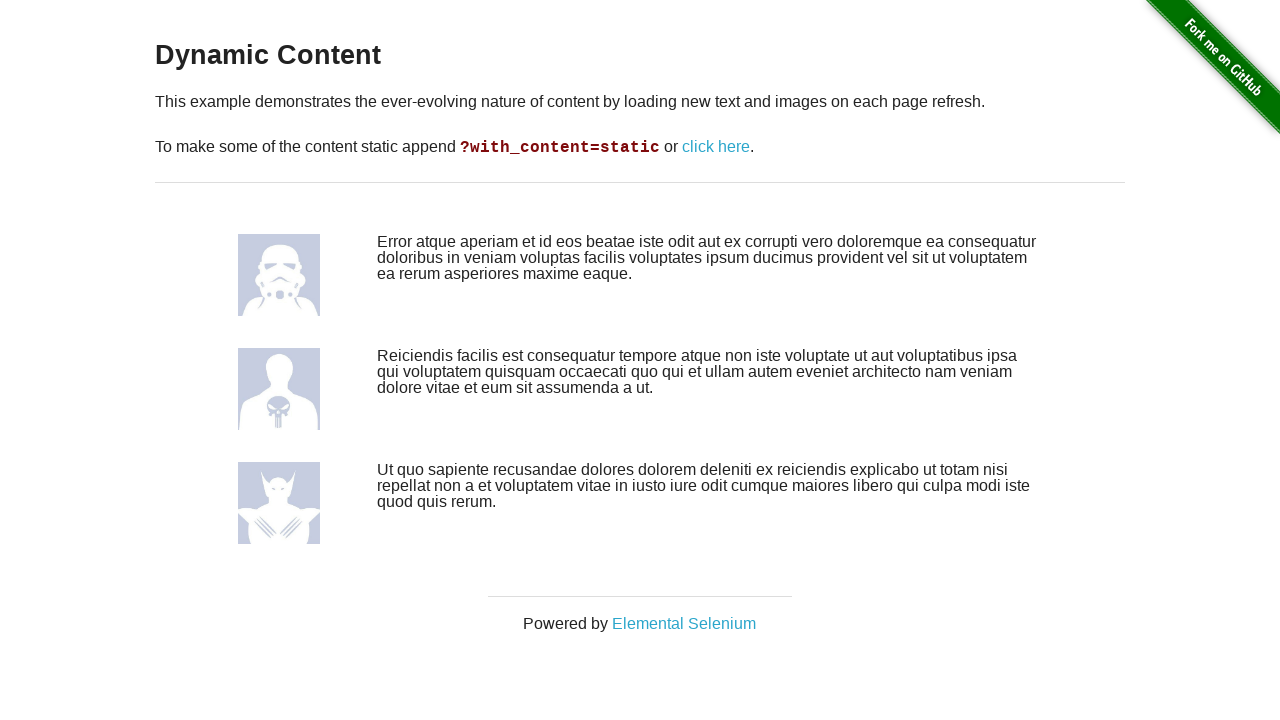

Verified content text is not empty
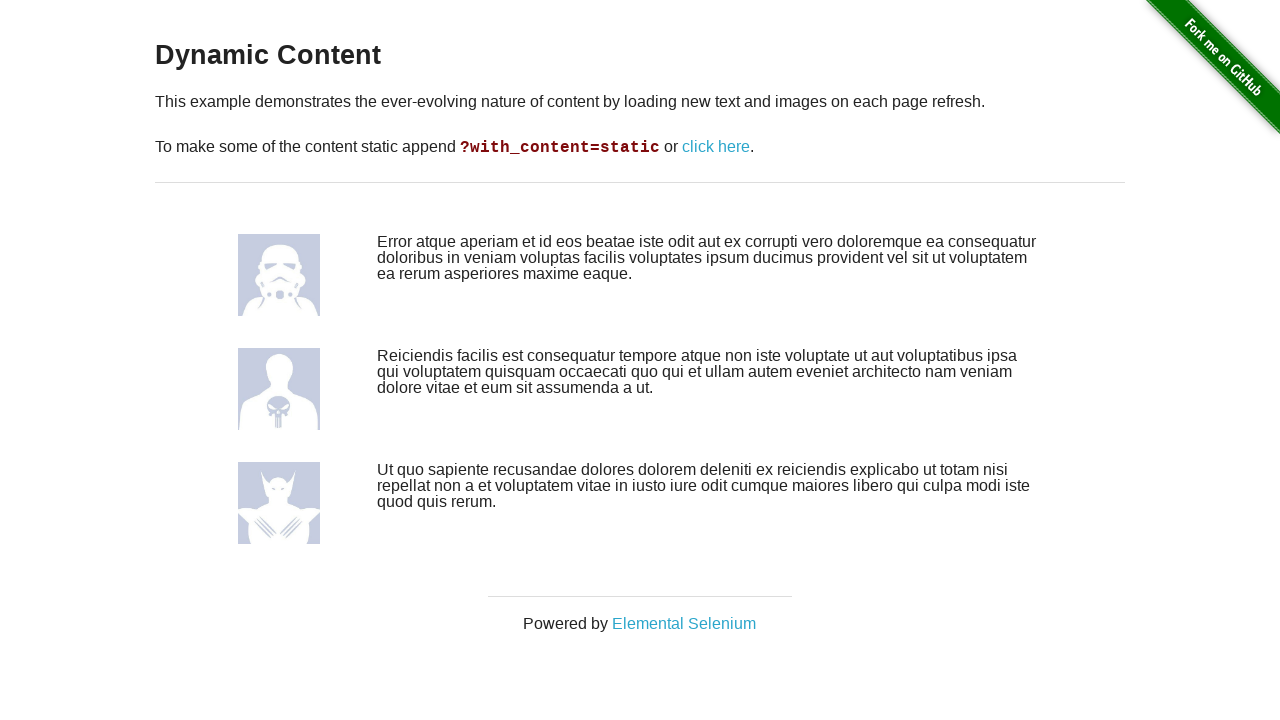

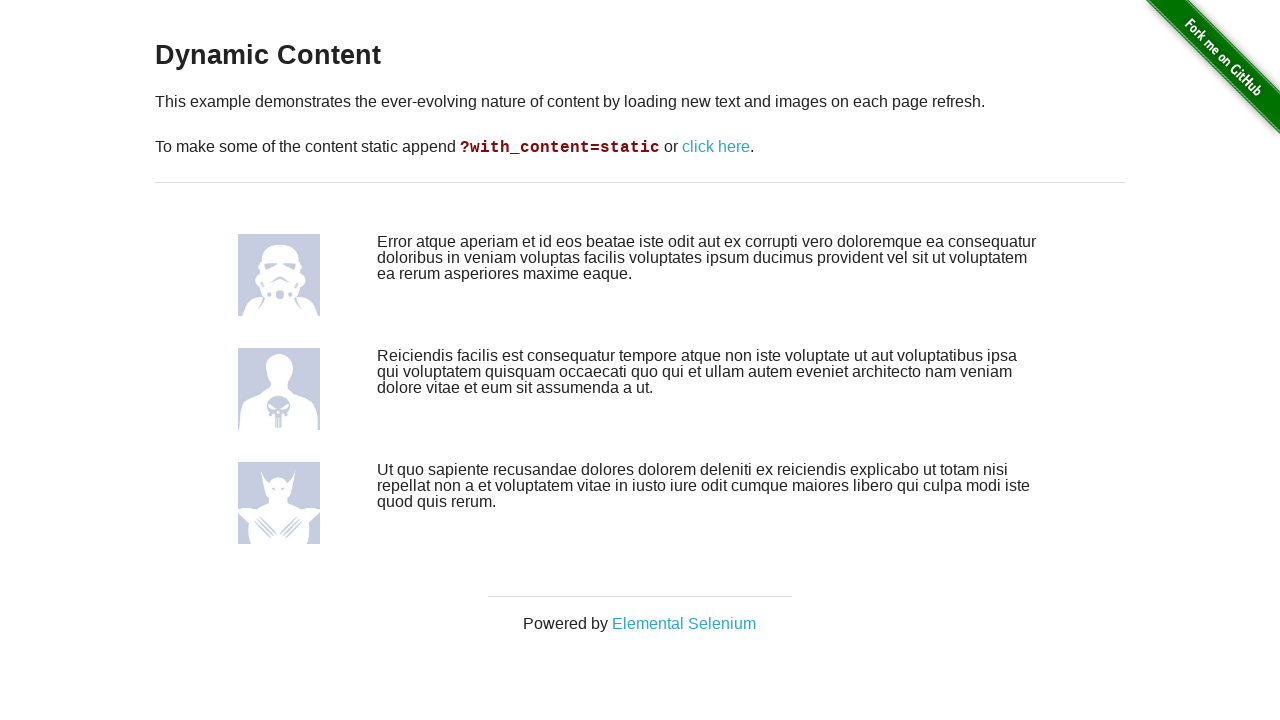